Tests that the todo counter displays the correct number of items as todos are added

Starting URL: https://demo.playwright.dev/todomvc

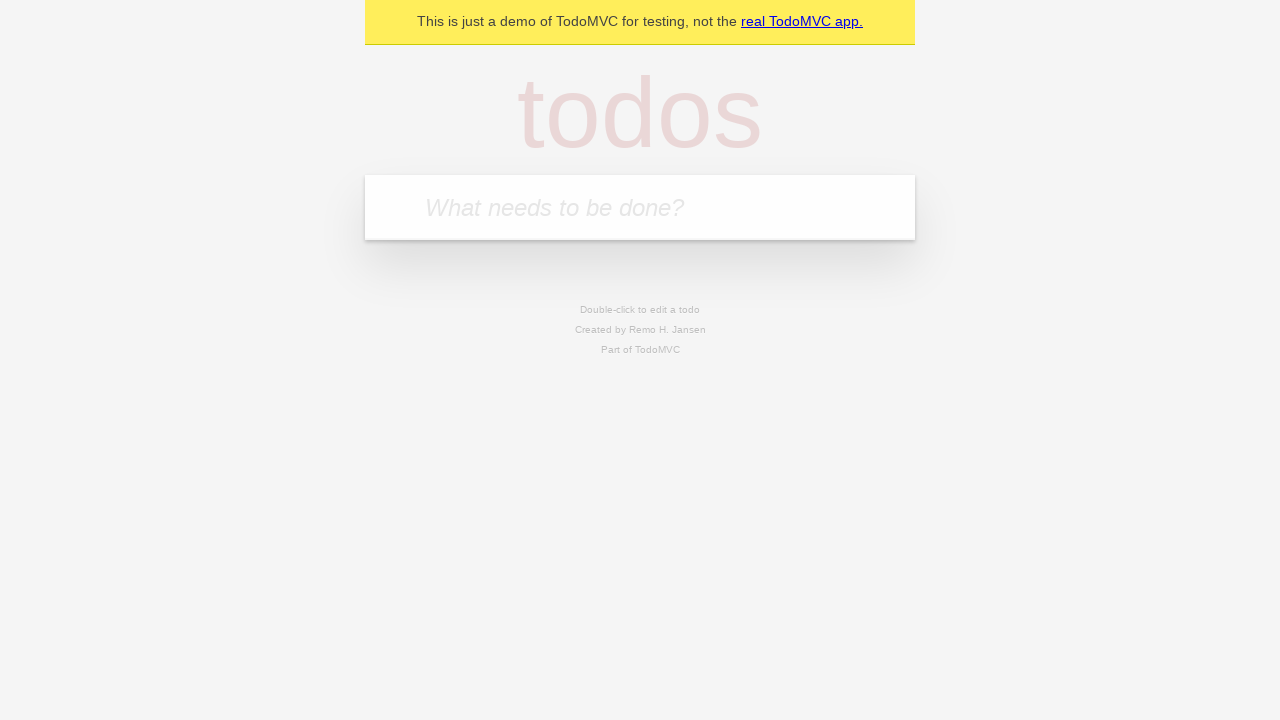

Located the todo input field
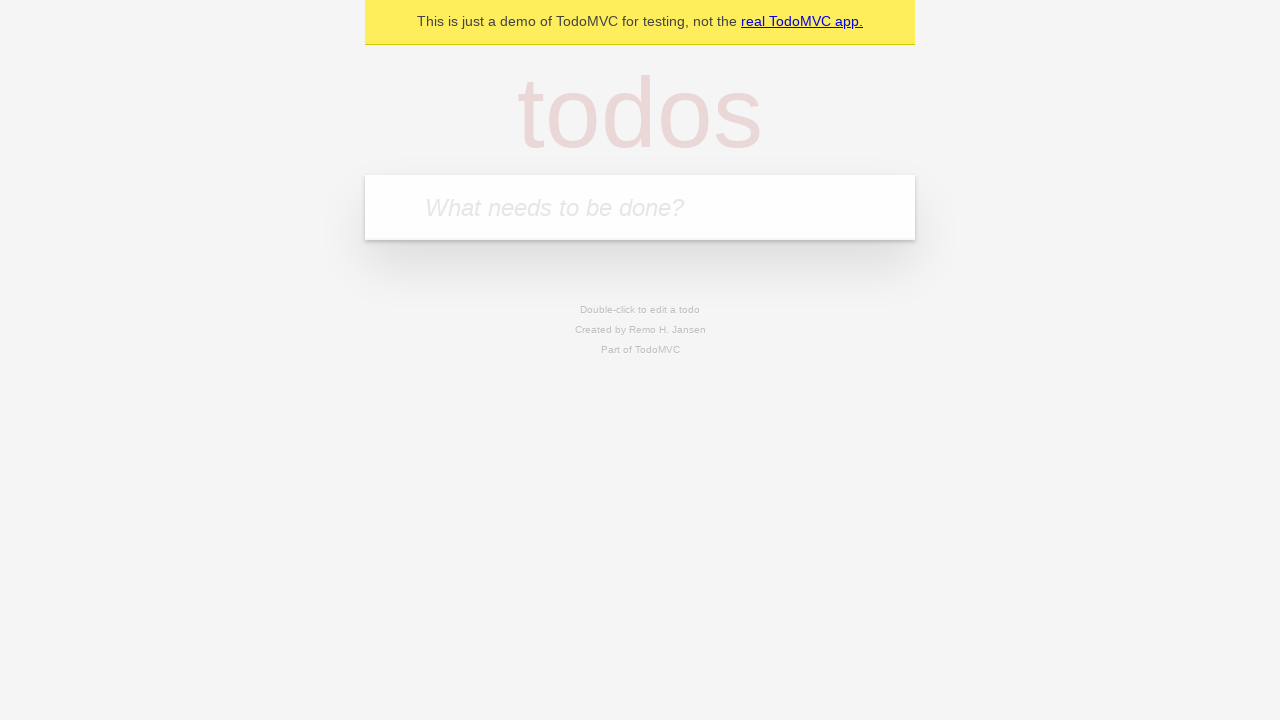

Filled first todo item 'buy some cheese' on internal:attr=[placeholder="What needs to be done?"i]
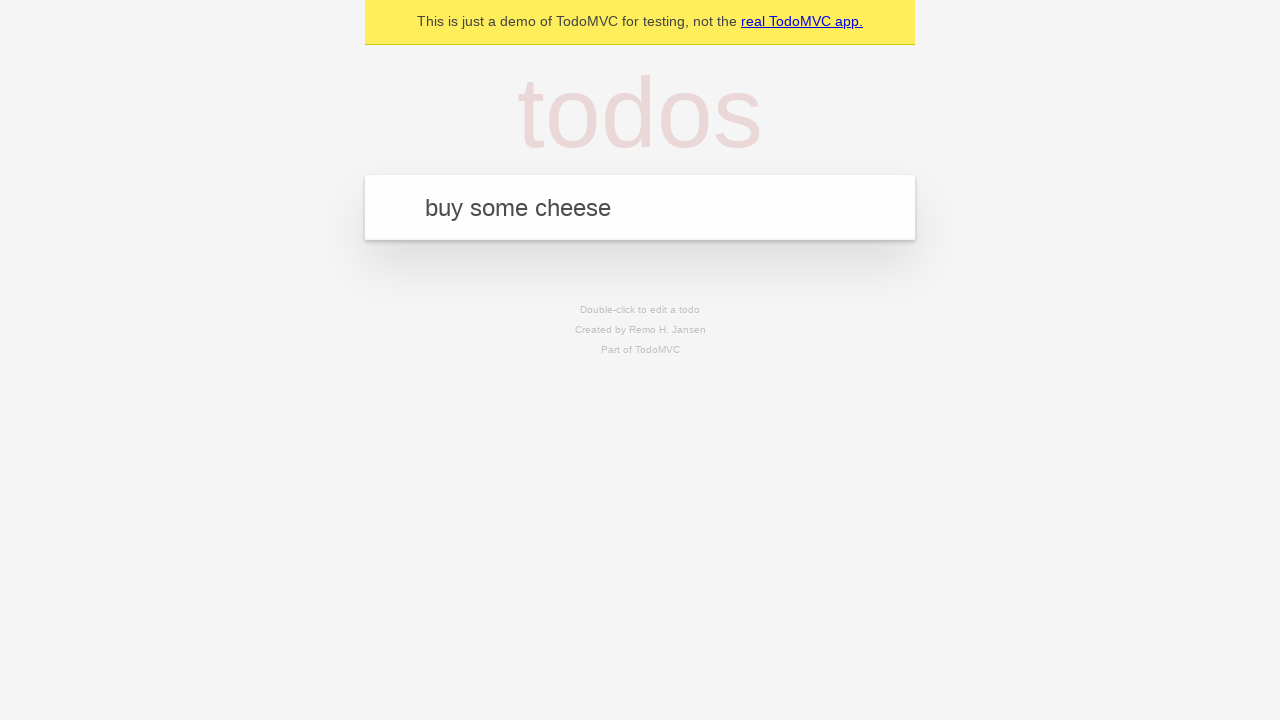

Pressed Enter to add first todo on internal:attr=[placeholder="What needs to be done?"i]
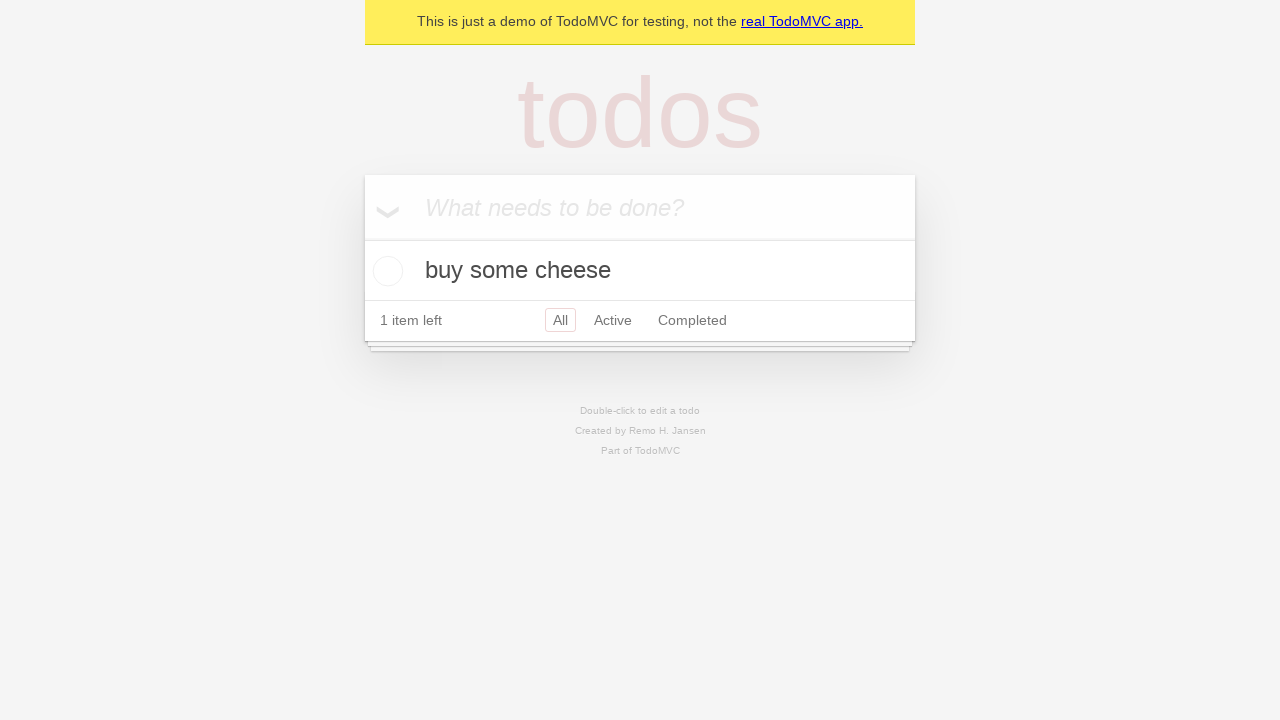

Todo counter element appeared
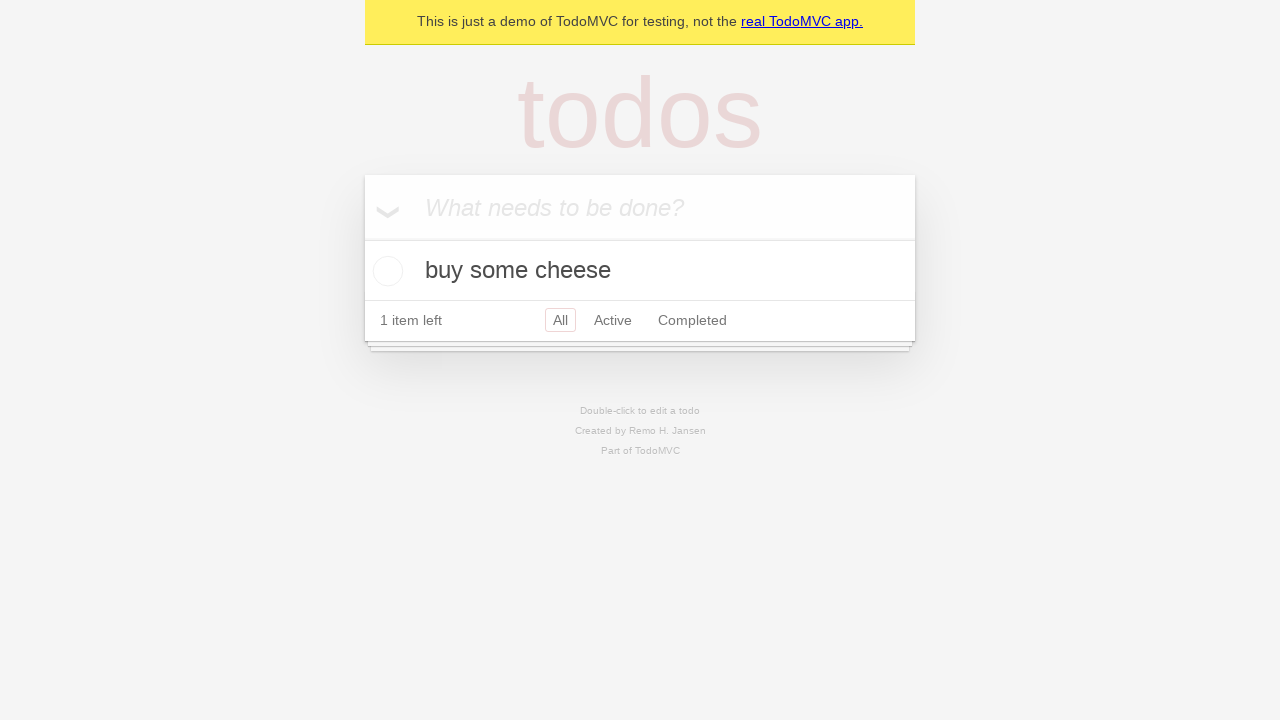

Filled second todo item 'feed the cat' on internal:attr=[placeholder="What needs to be done?"i]
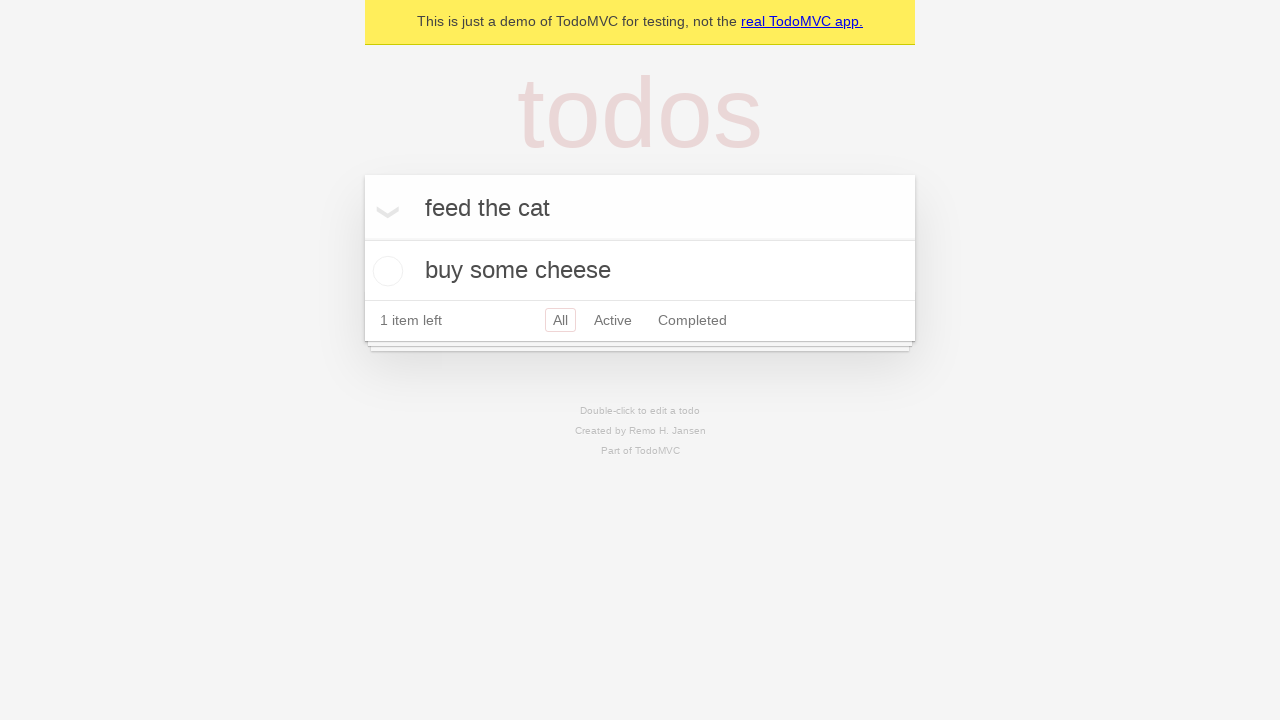

Pressed Enter to add second todo on internal:attr=[placeholder="What needs to be done?"i]
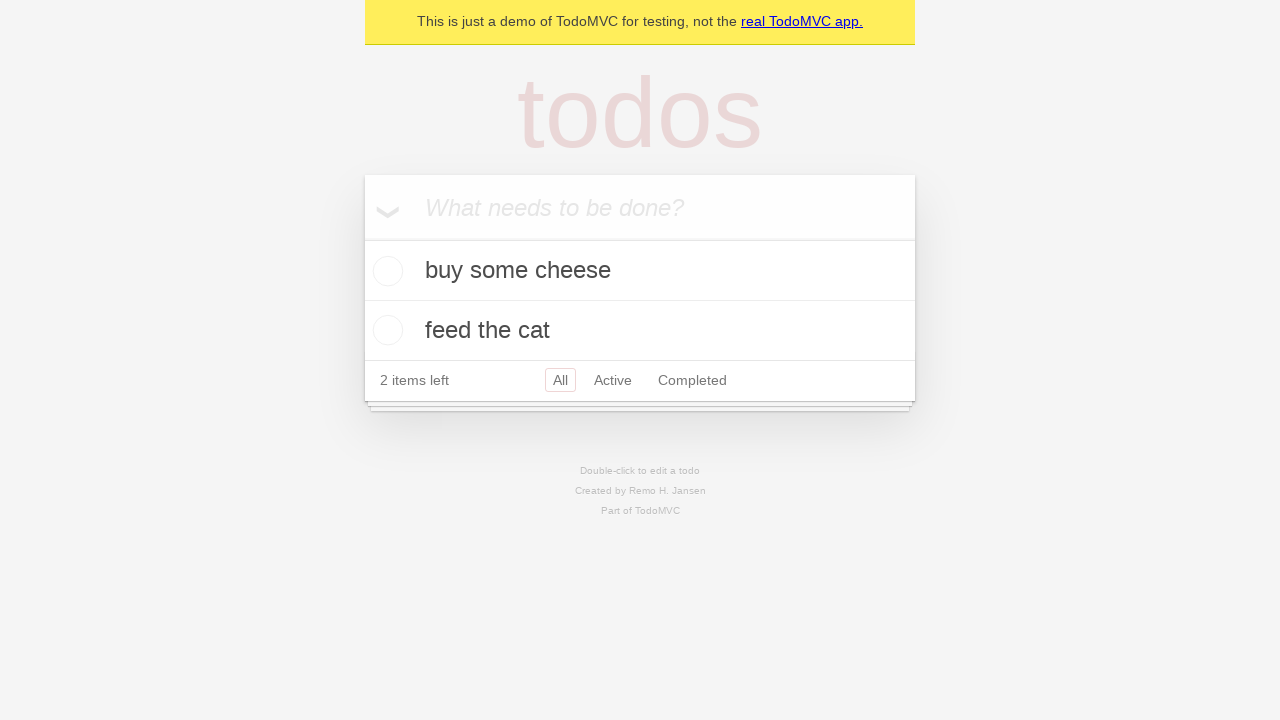

Todo counter updated to display 2 items
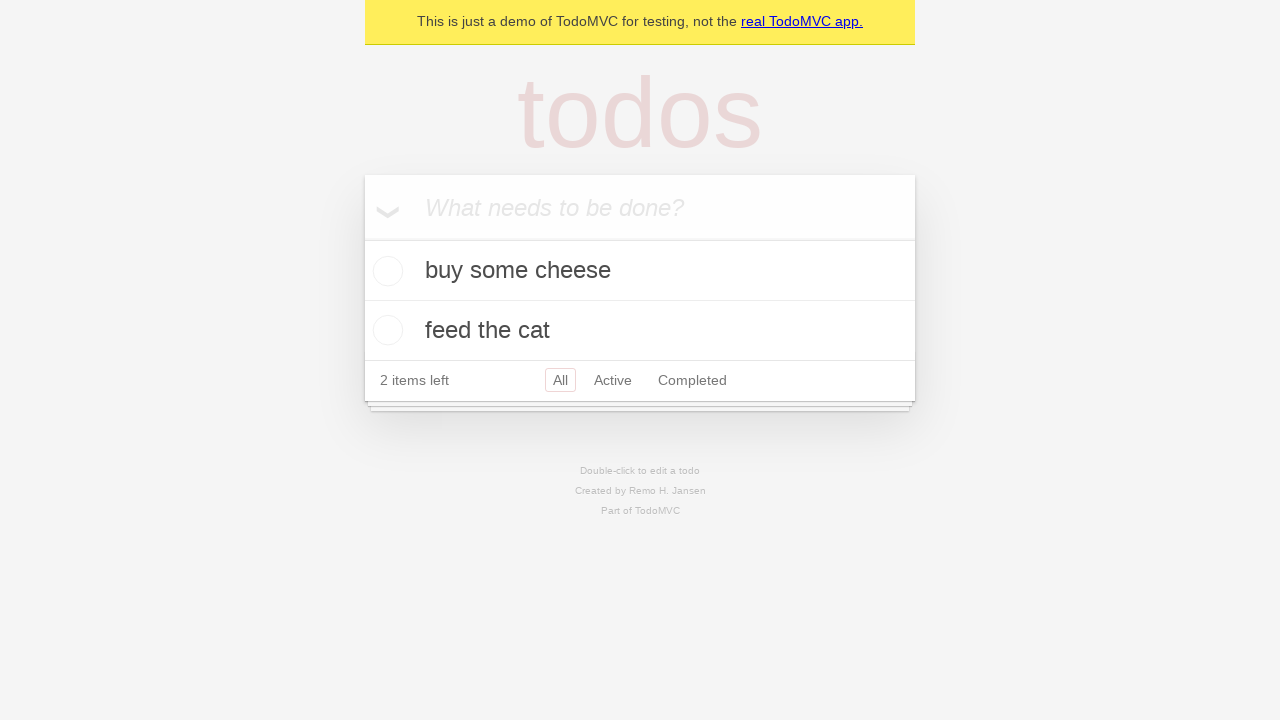

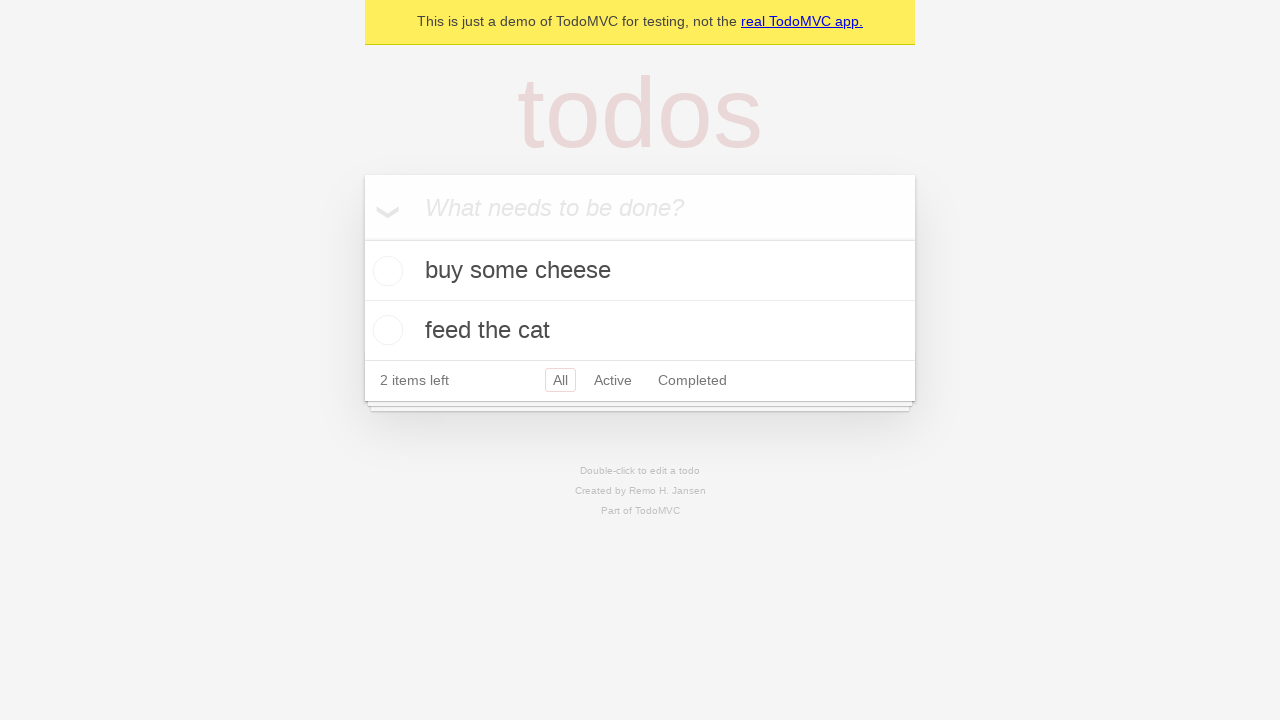